Navigates to Flipkart homepage and verifies the page loads by checking for the page title and URL

Starting URL: https://www.flipkart.com

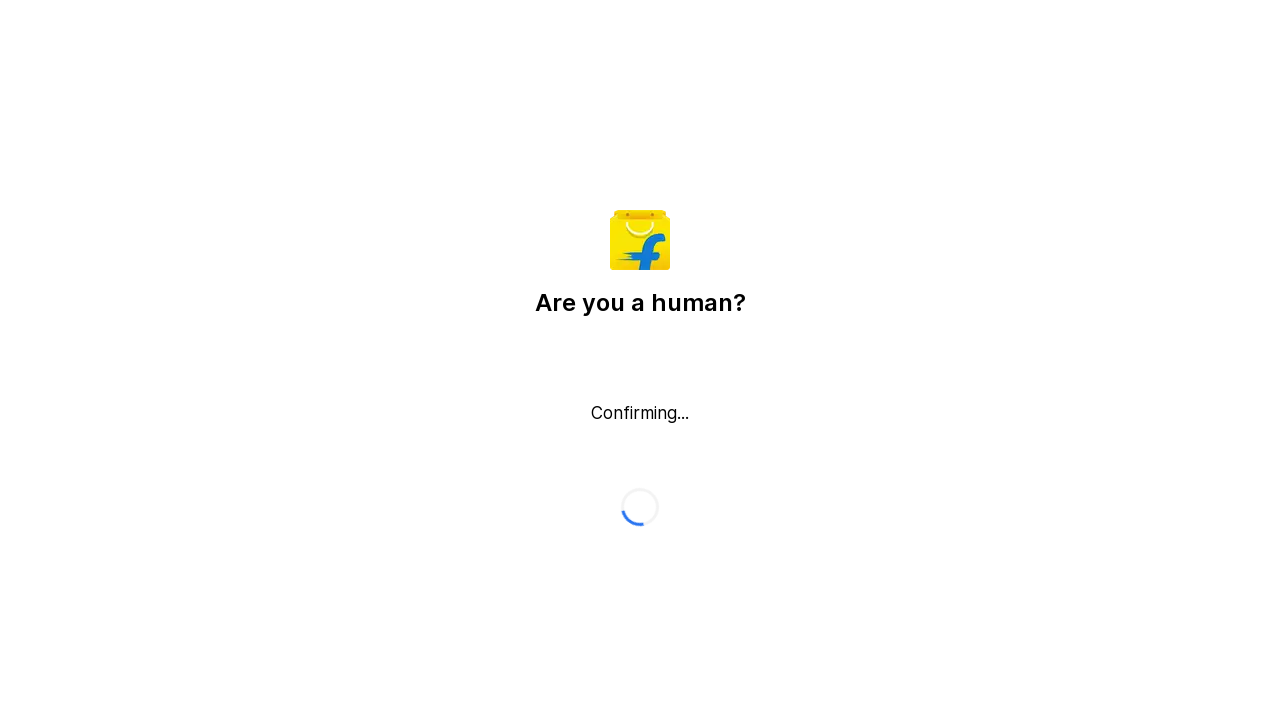

Waited for page to reach domcontentloaded state
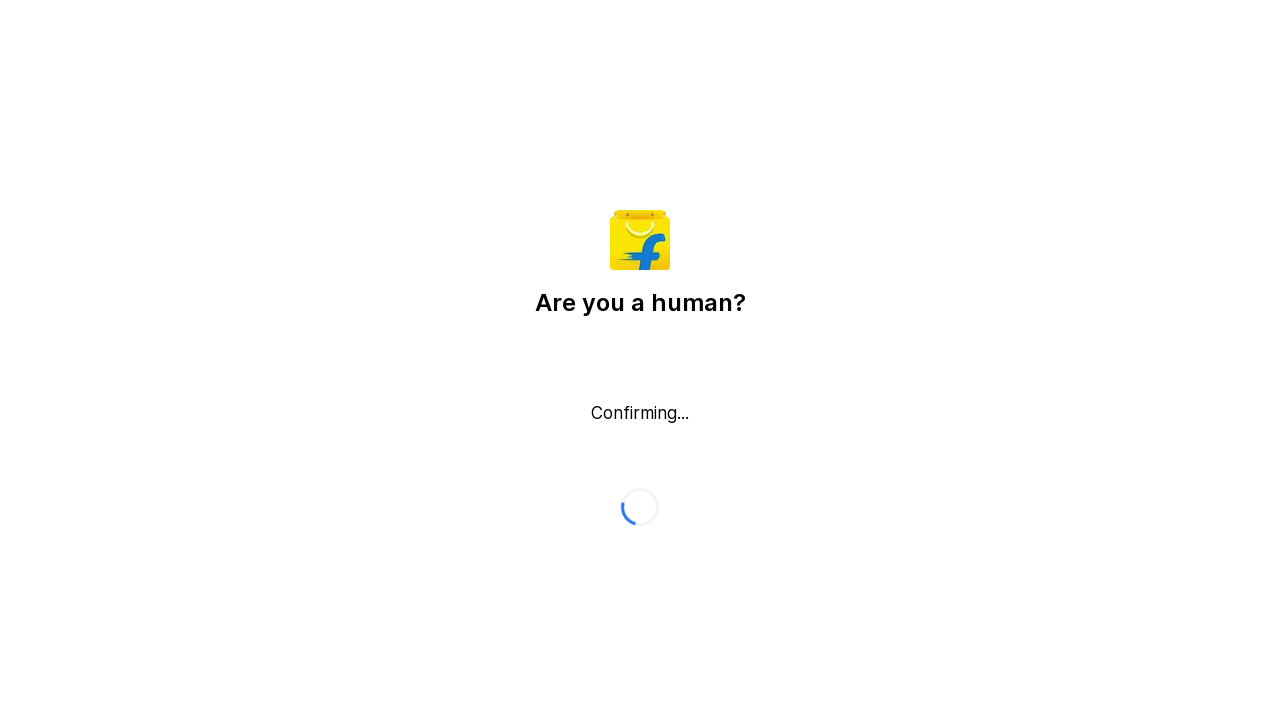

Retrieved page title
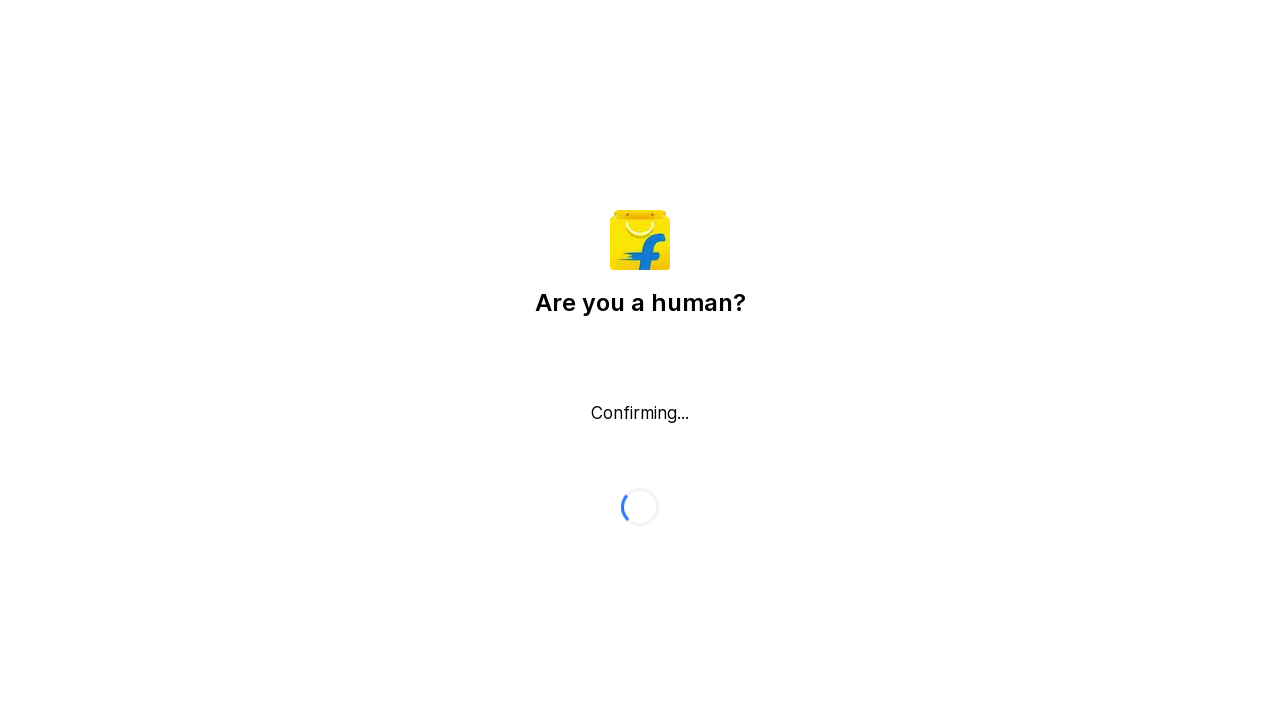

Verified page title is not empty
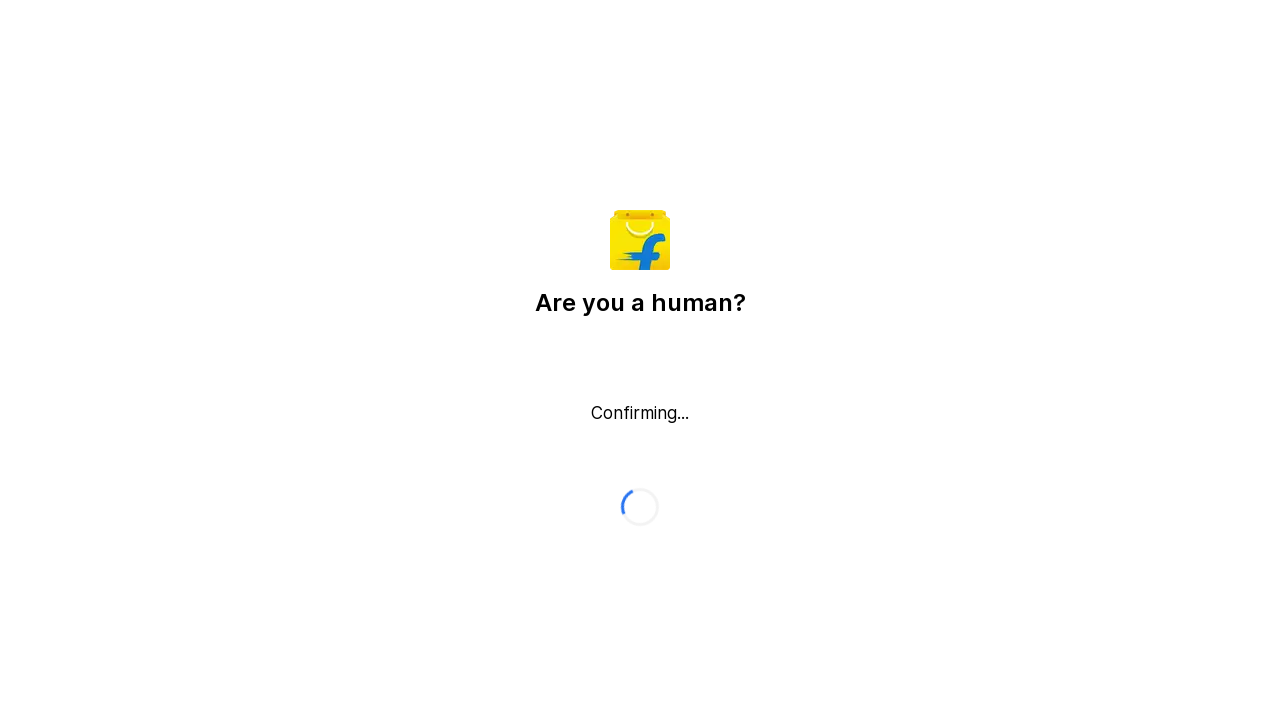

Retrieved current page URL
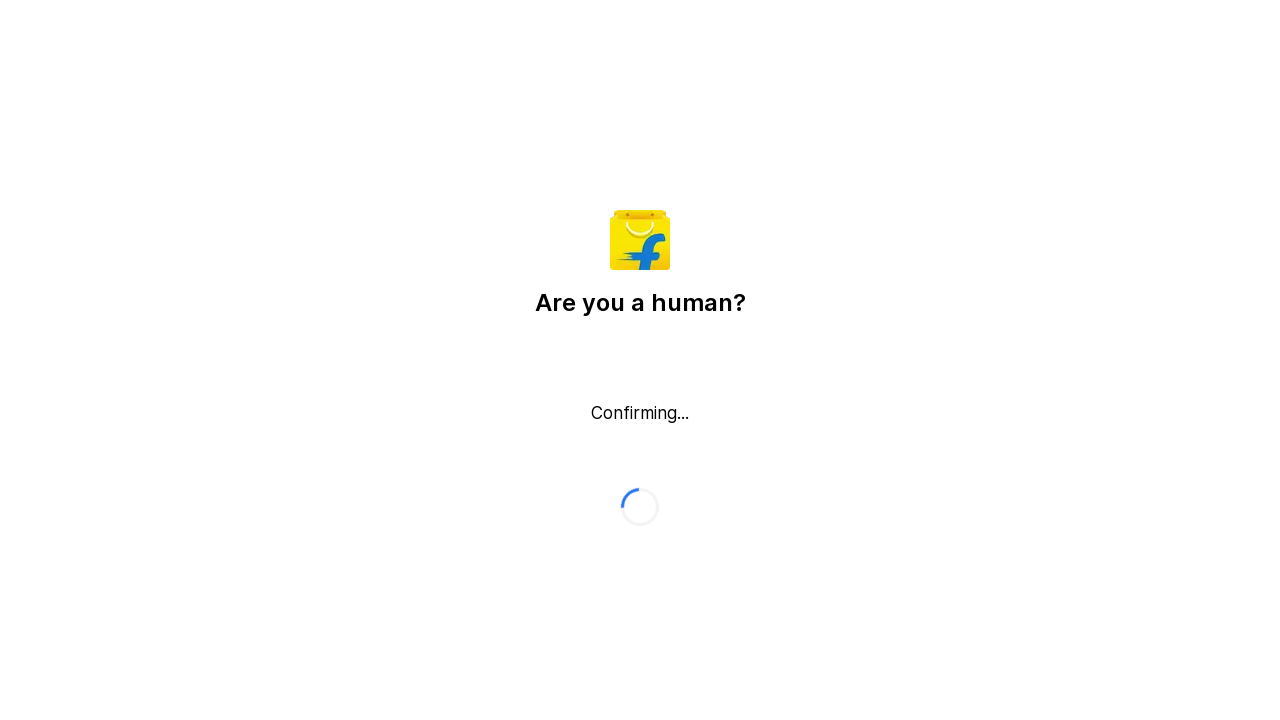

Verified URL contains 'flipkart'
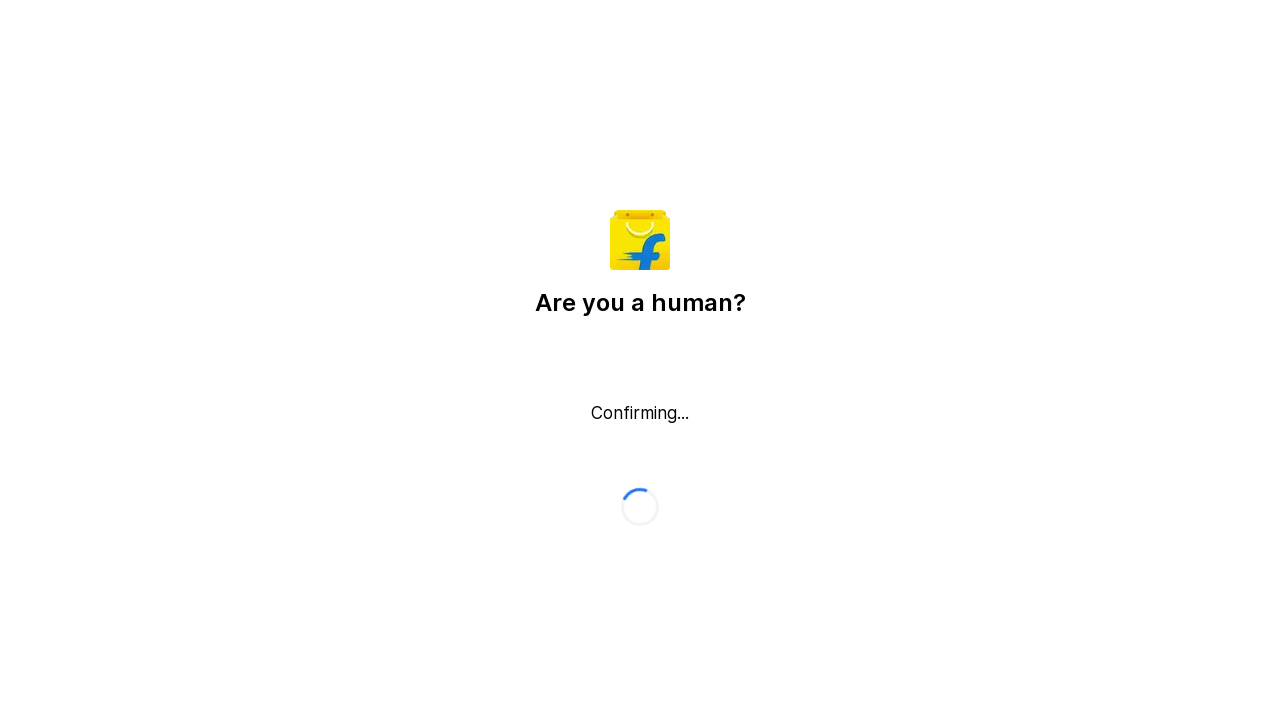

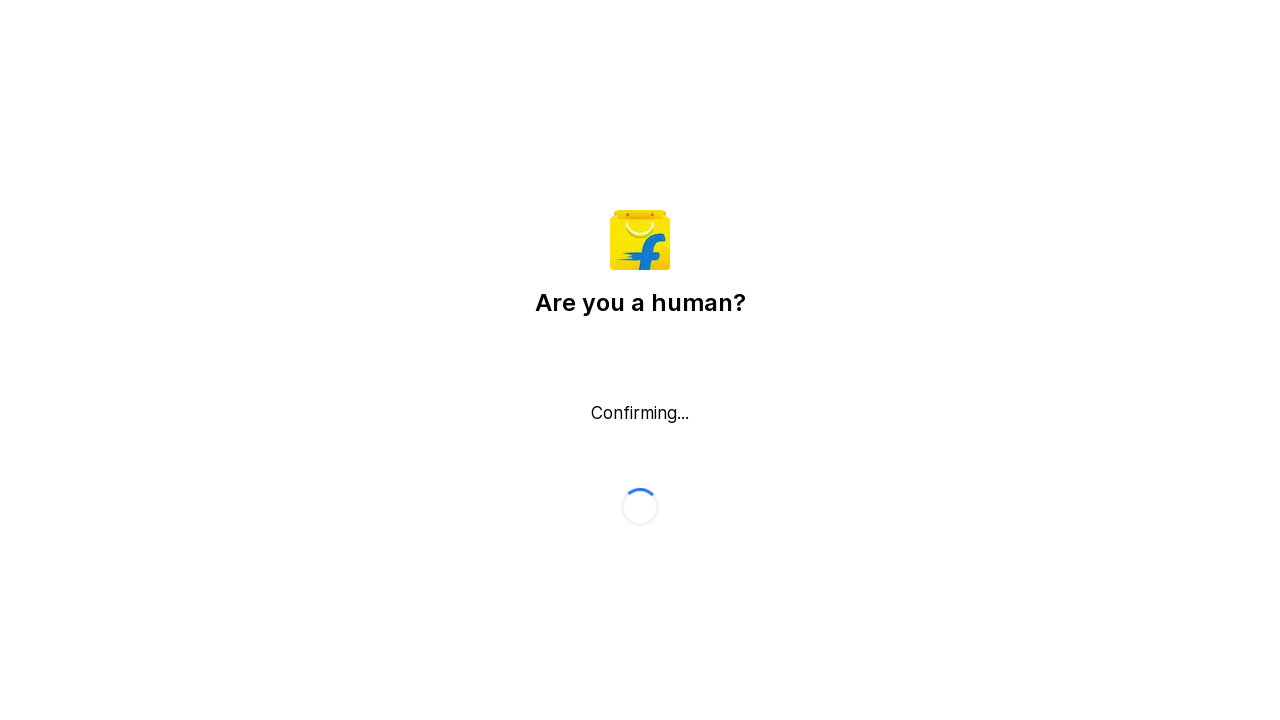